Opens a link in a new tab using keyboard modifiers (Cmd/Ctrl + Click)

Starting URL: https://www.qa-practice.com/elements/dragndrop/boxes

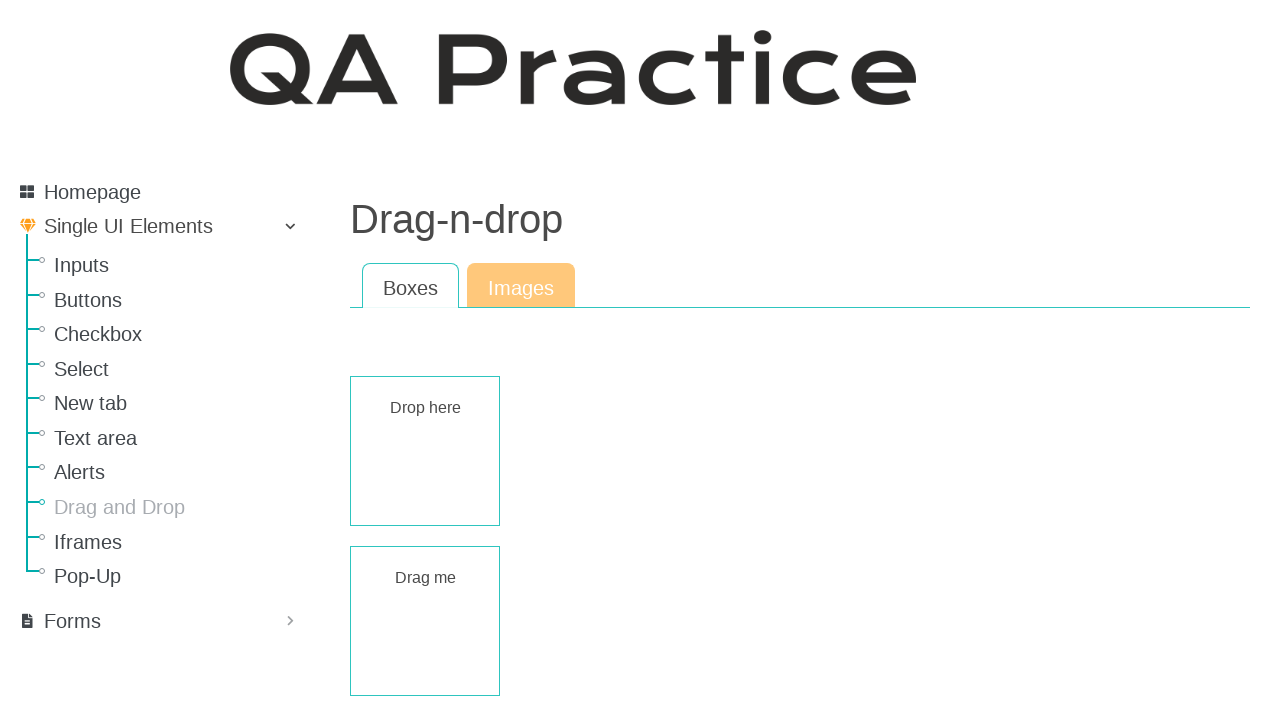

Navigated to drag and drop boxes page
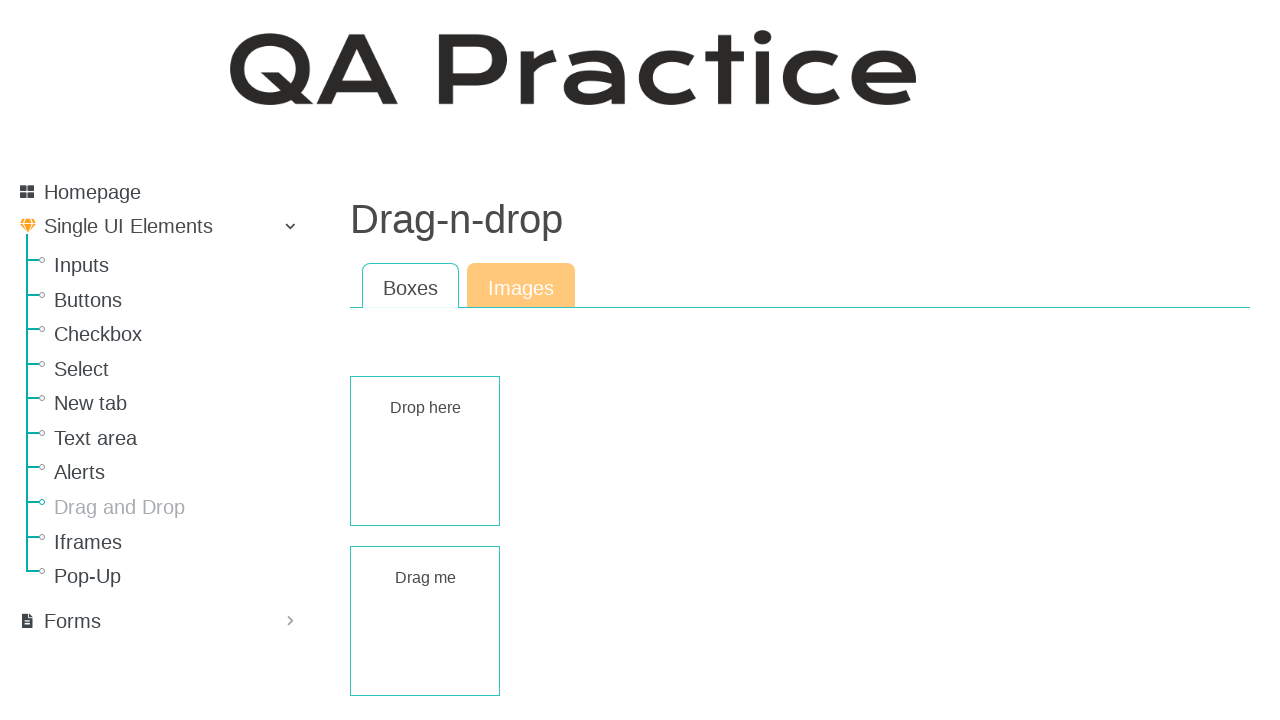

Detected platform and set keyboard modifiers
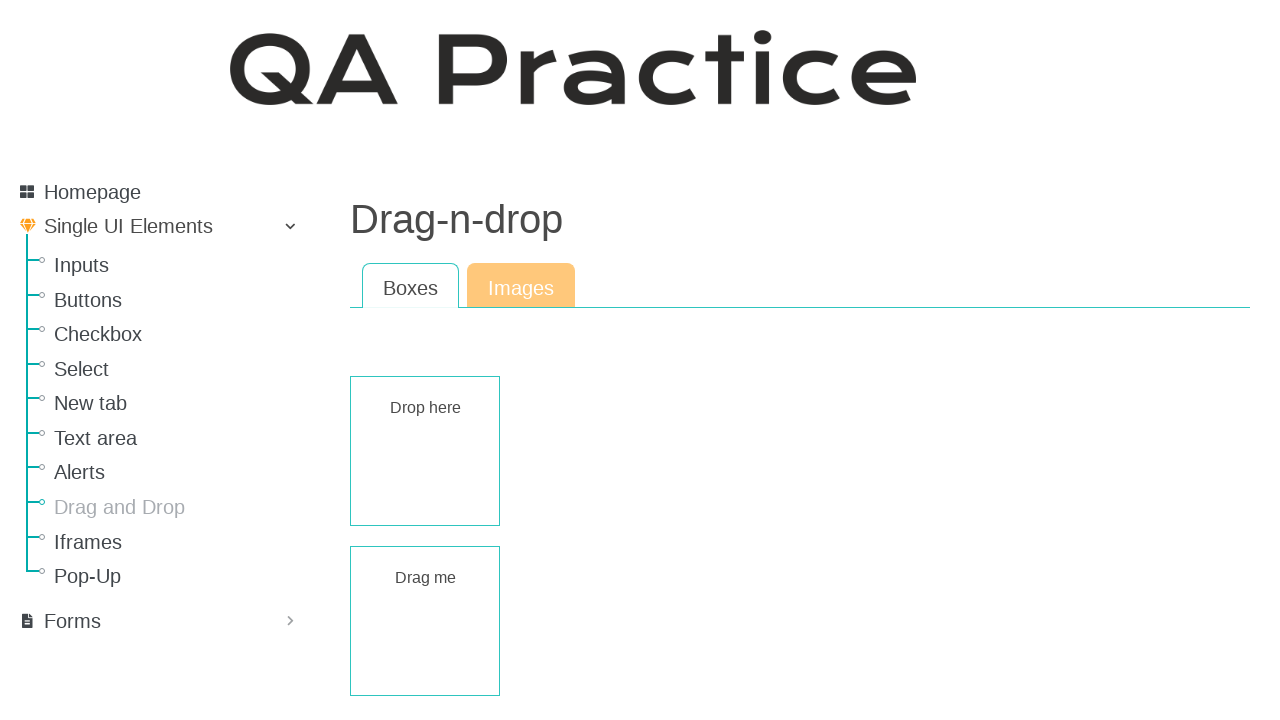

Opened Inputs link in new tab using Cmd/Ctrl + Click at (180, 265) on text=Inputs
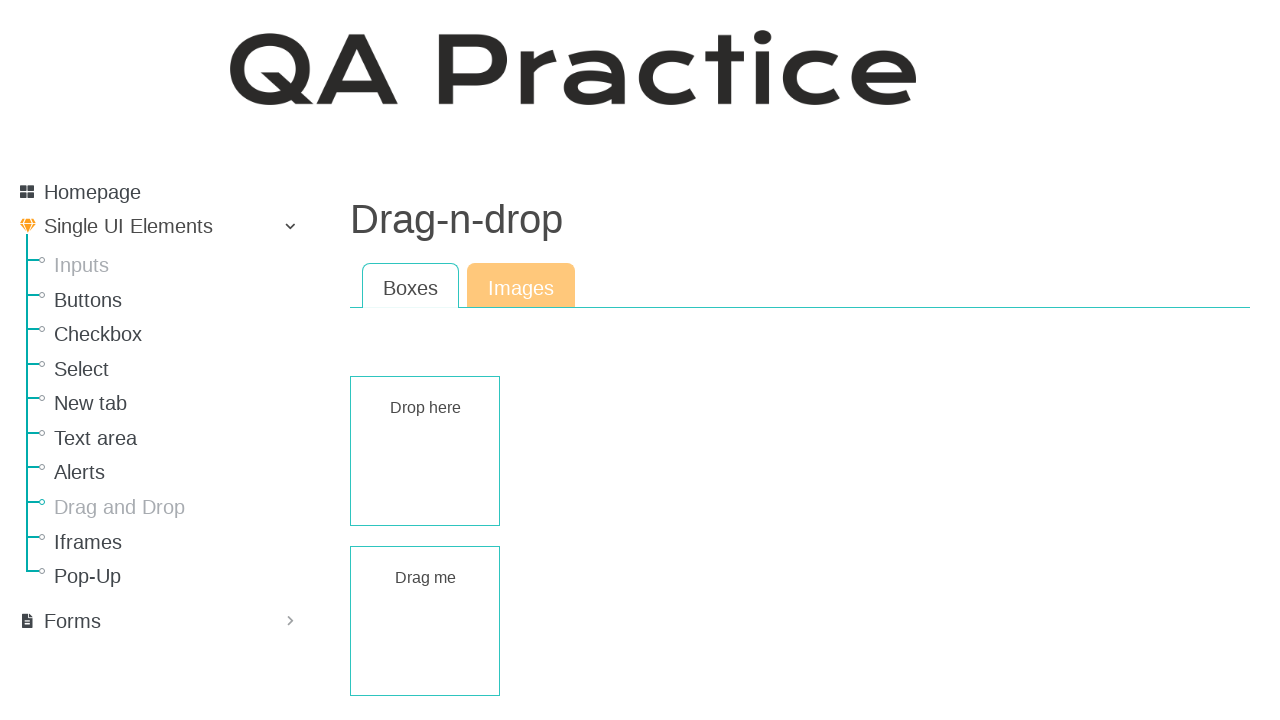

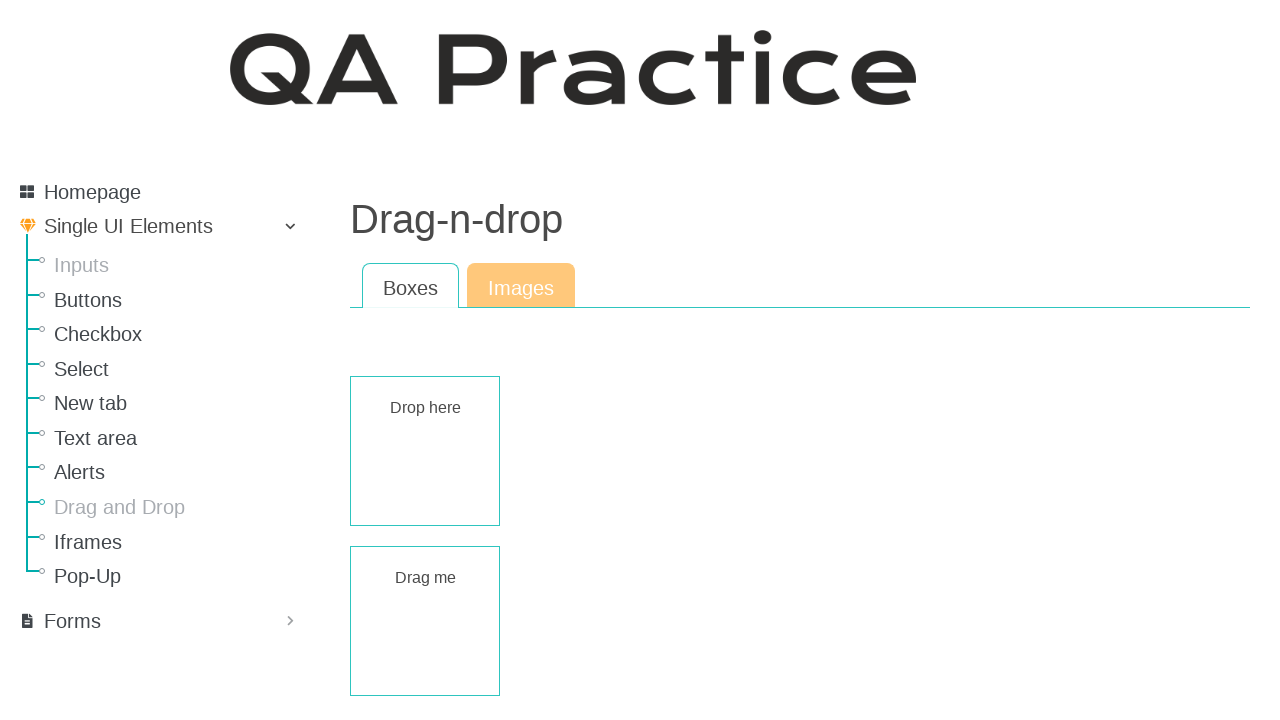